Tests drag and drop functionality by dragging an element and dropping it onto a target element within an iframe

Starting URL: https://jqueryui.com/droppable/

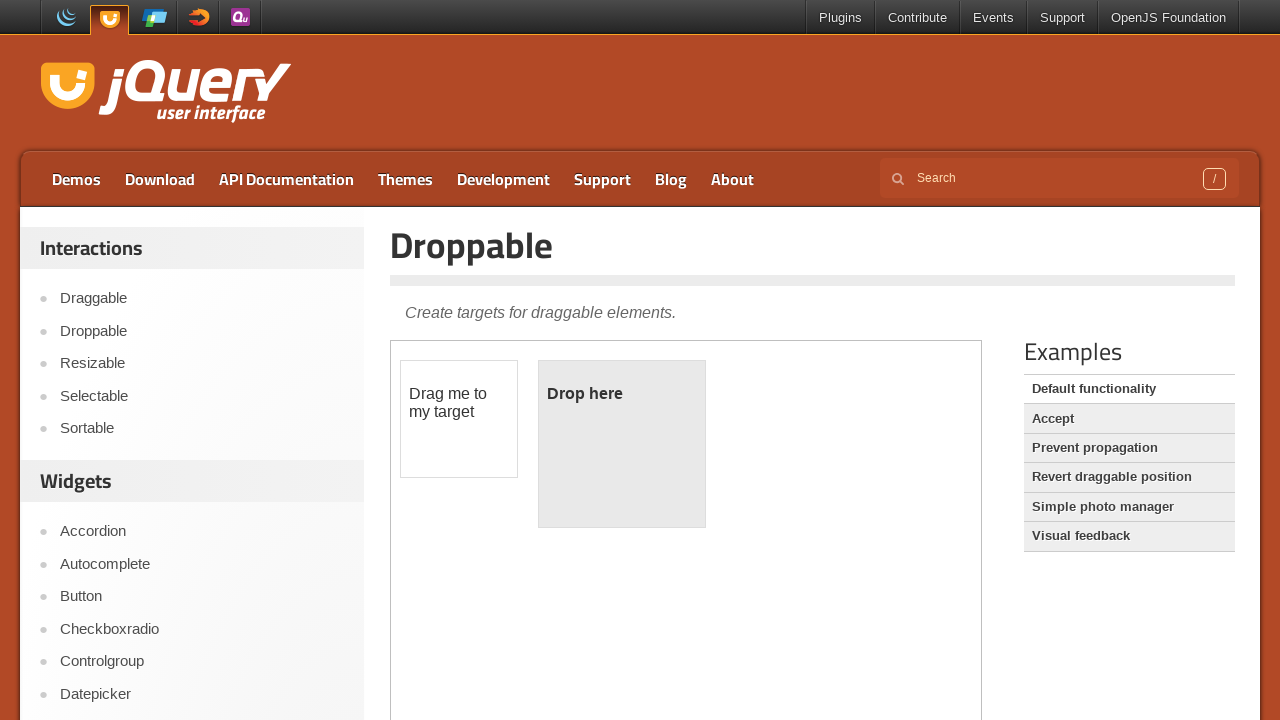

Waited for page to load
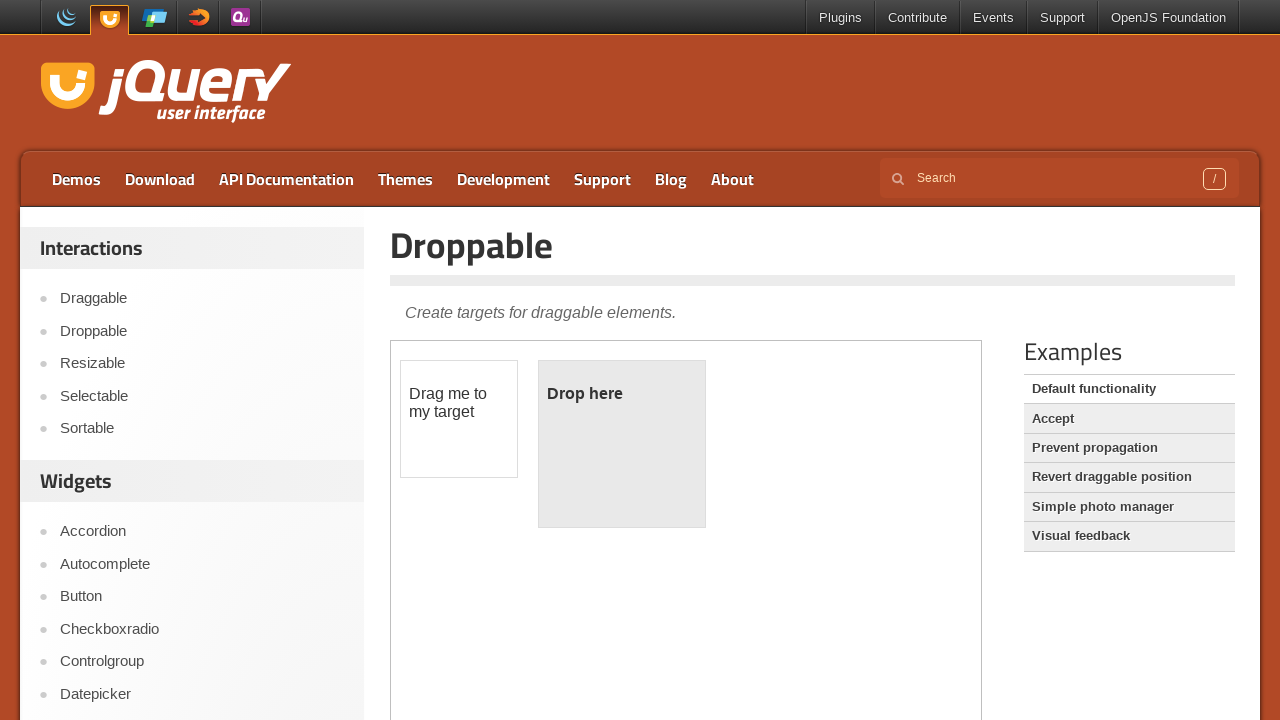

Located the demo iframe
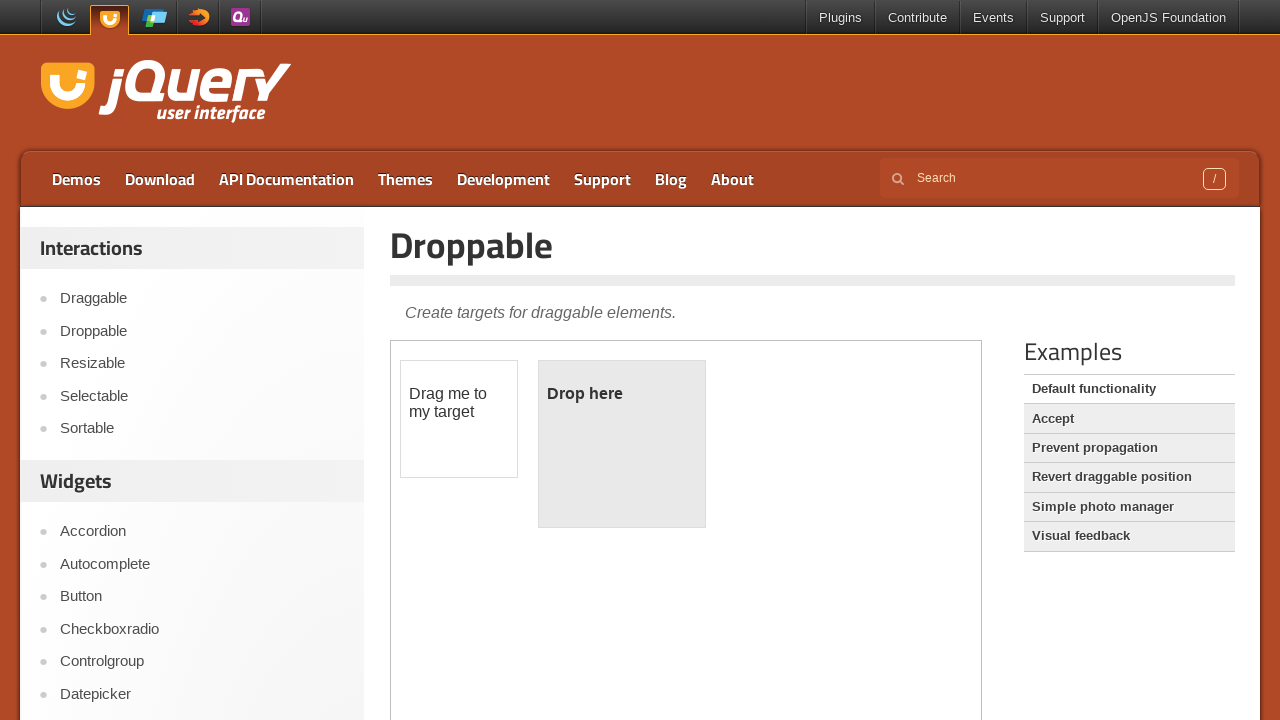

Located the draggable element within iframe
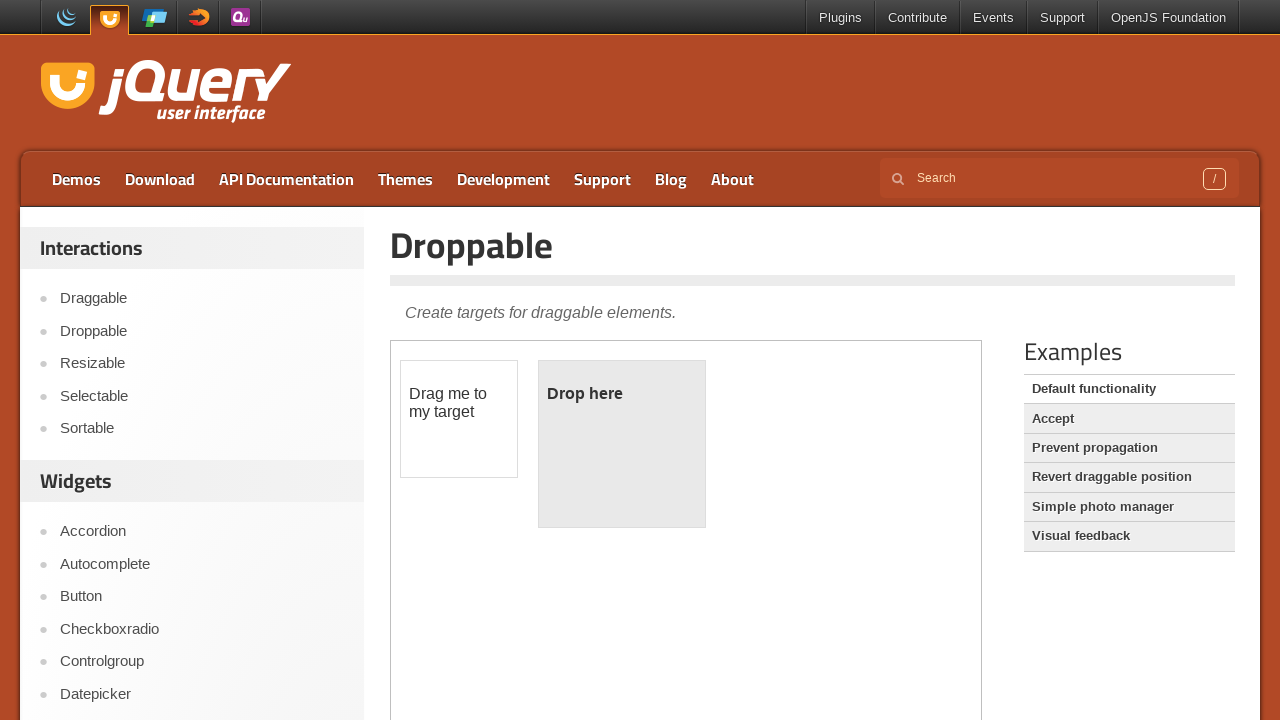

Located the droppable target element within iframe
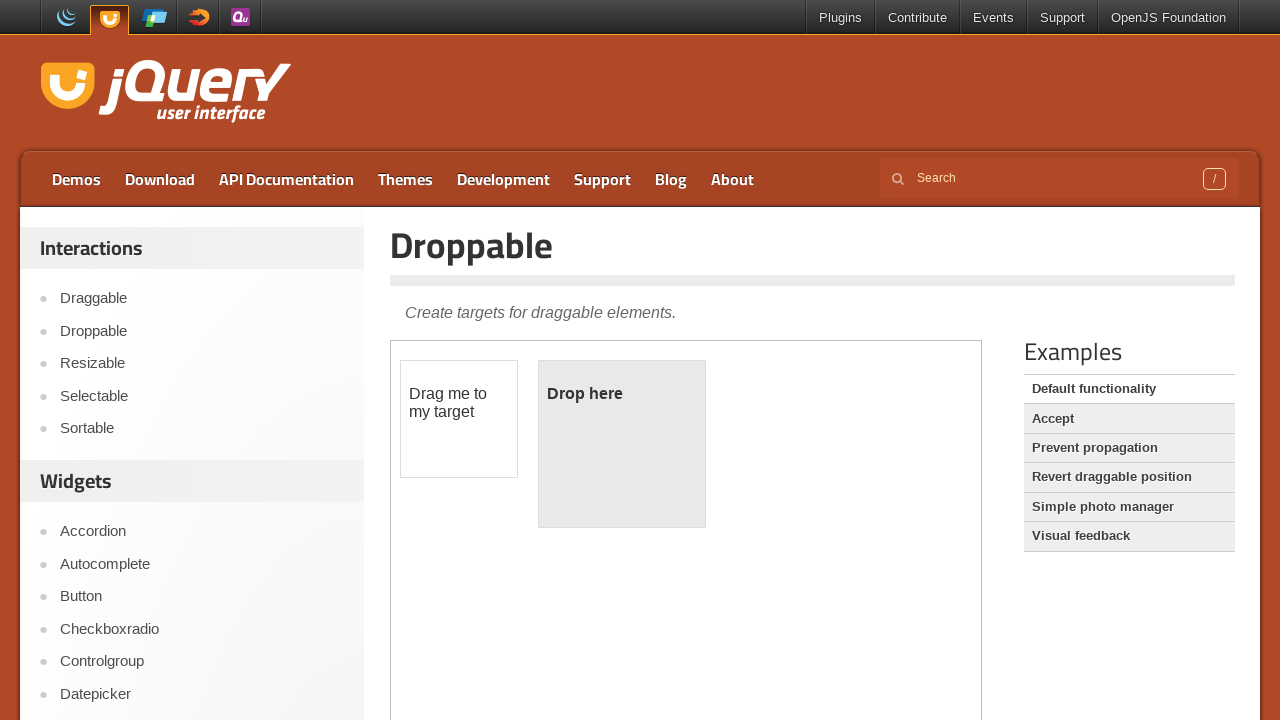

Dragged element onto droppable target at (622, 444)
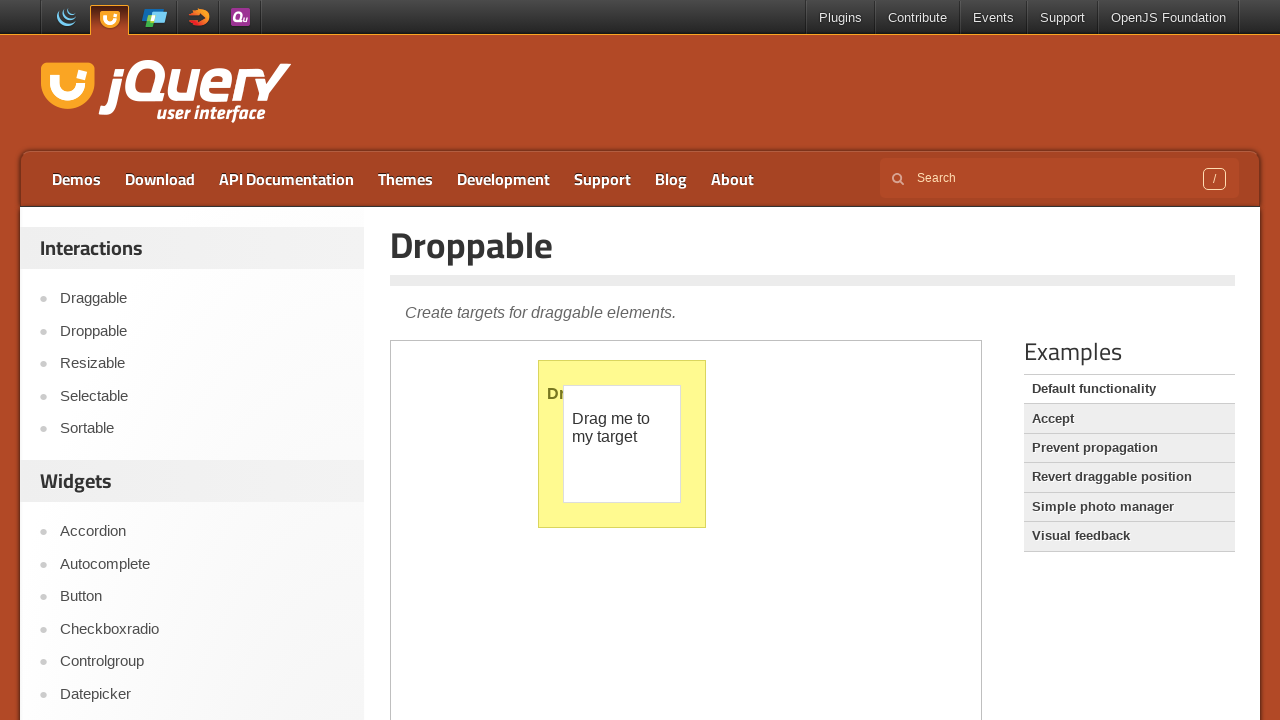

Waited for drop action to complete
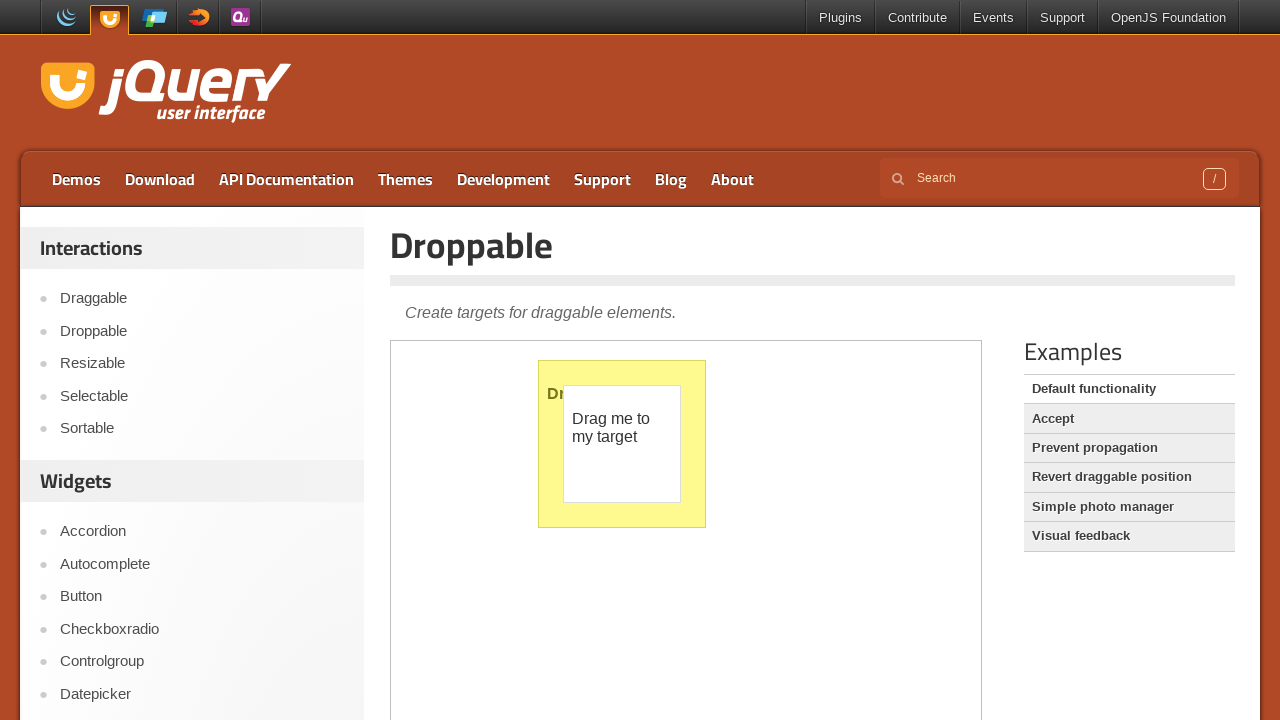

Verified drop was successful - droppable element text changed to 'Dropped!'
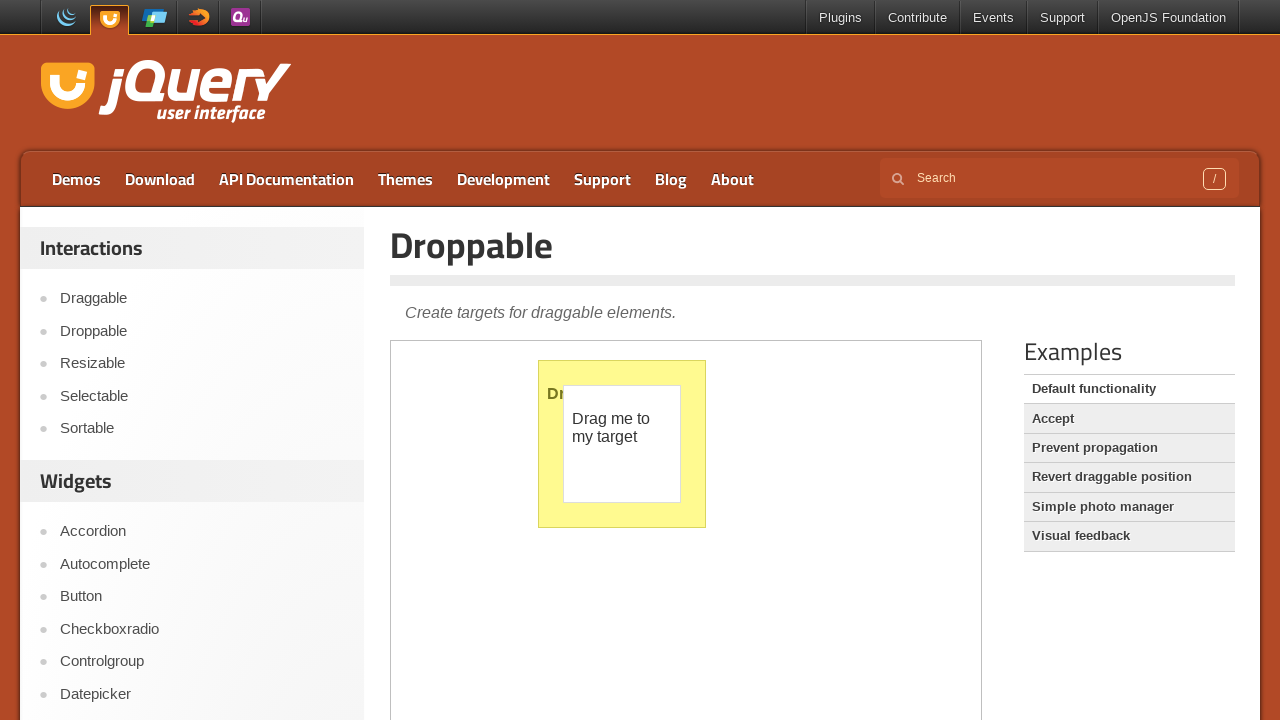

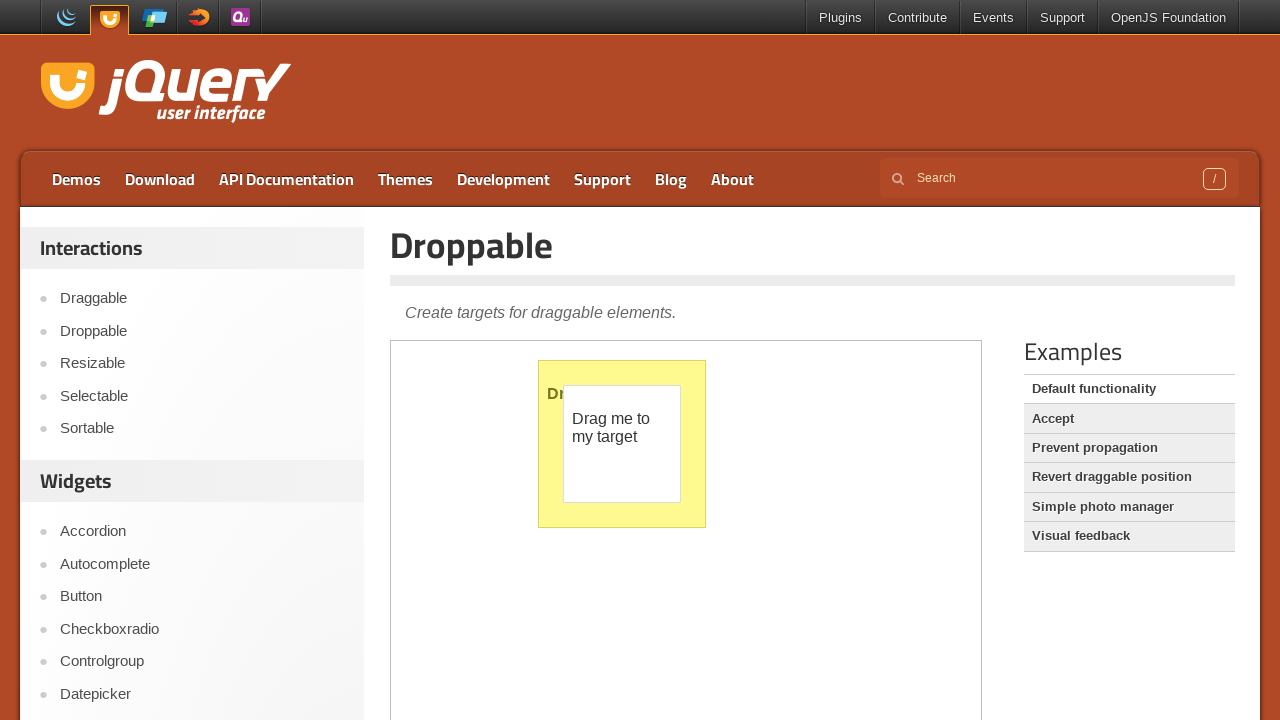